Tests that the "Clear completed" button is hidden when there are no completed items.

Starting URL: https://demo.playwright.dev/todomvc

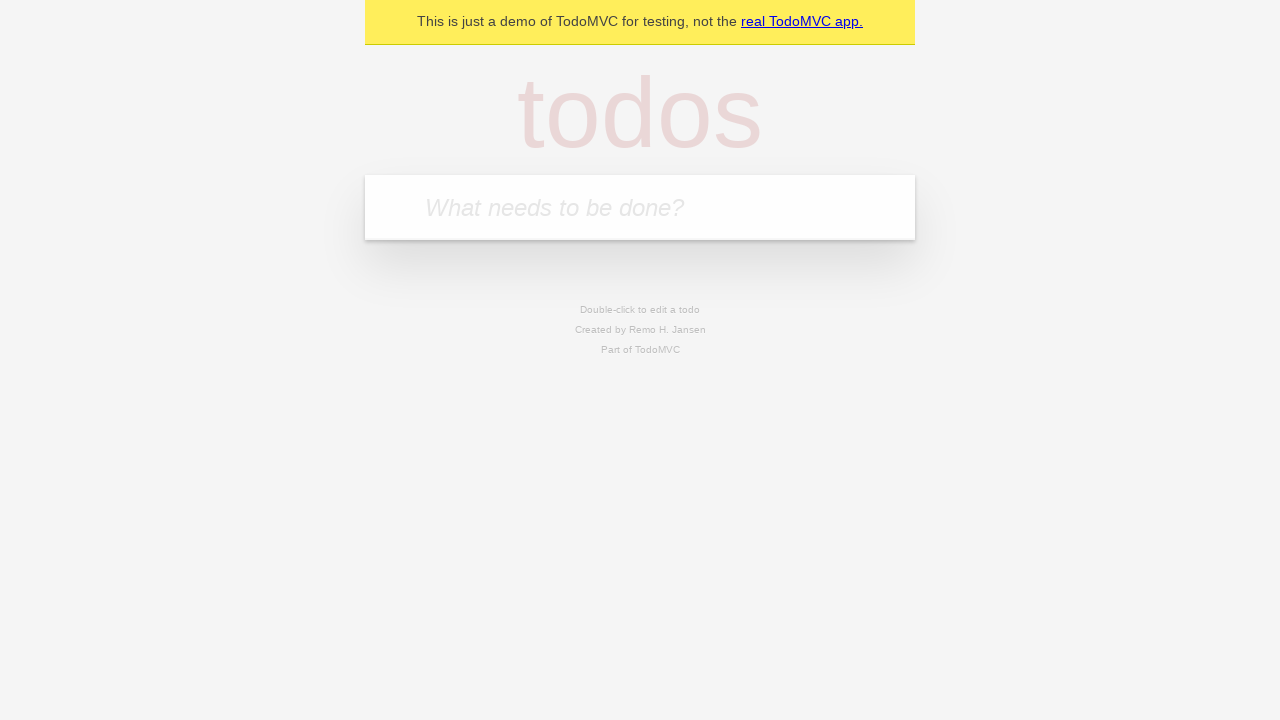

Located the 'What needs to be done?' input field
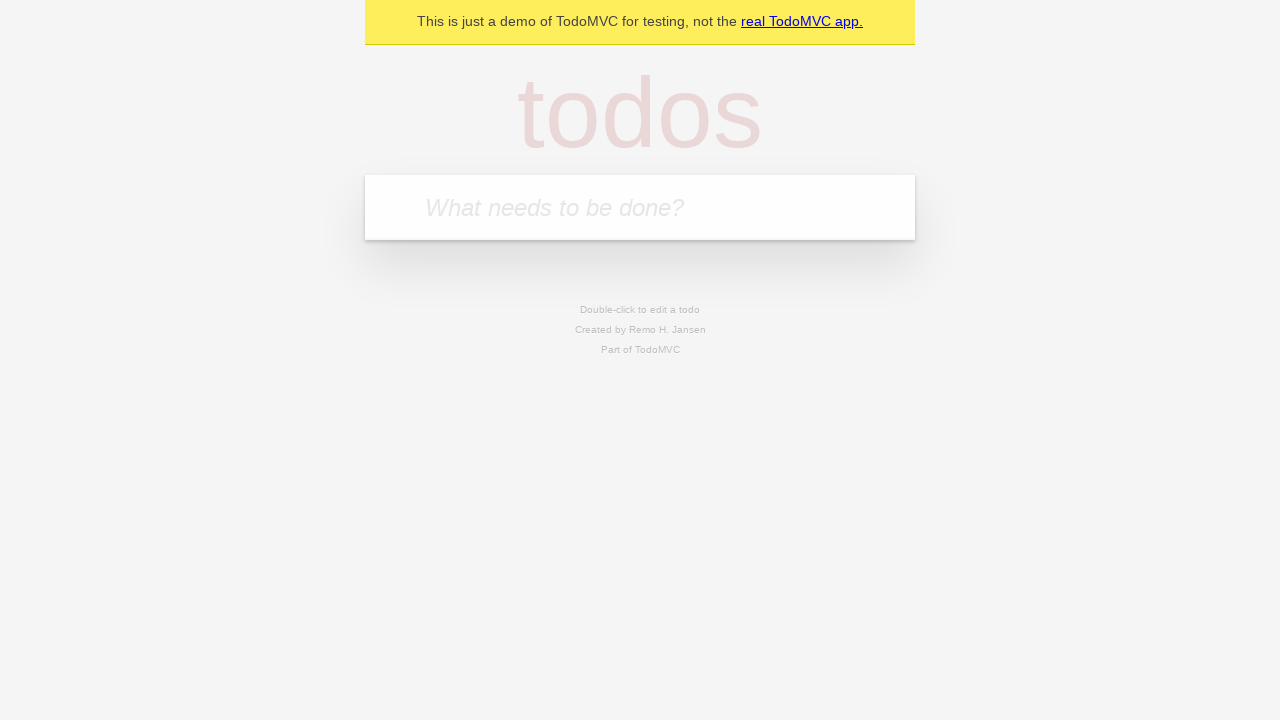

Filled first todo: 'buy some cheese' on internal:attr=[placeholder="What needs to be done?"i]
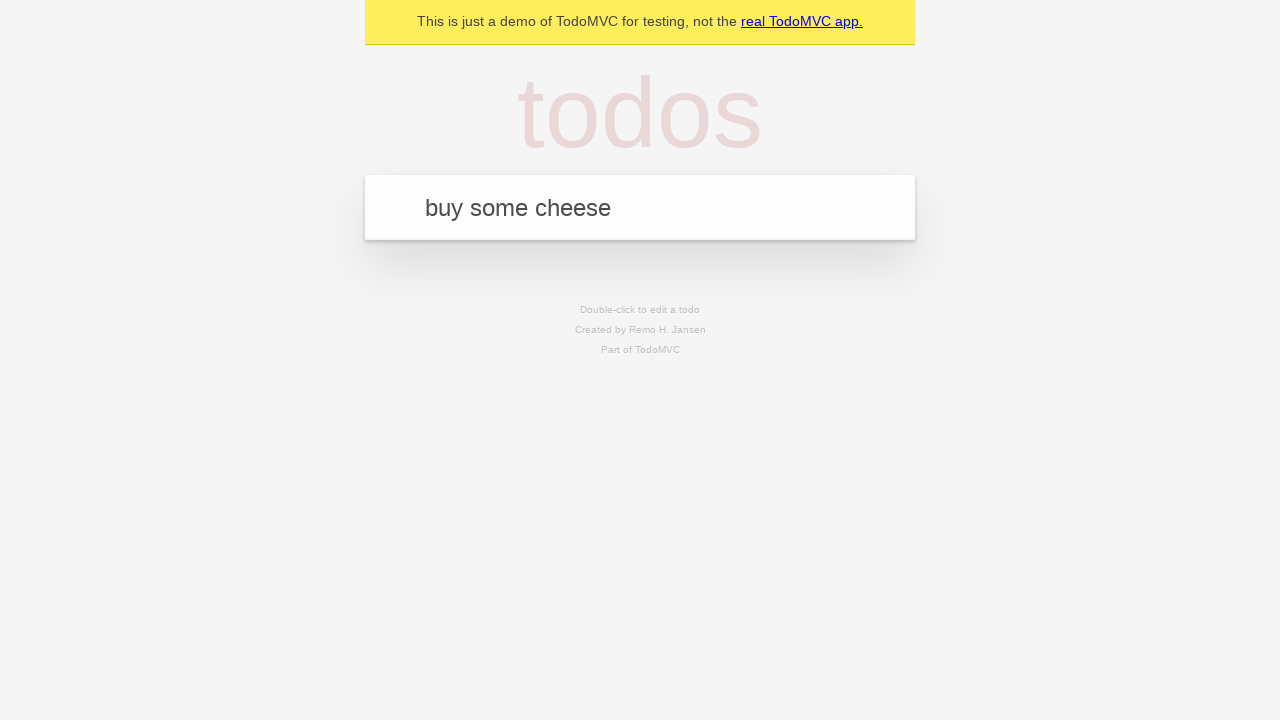

Pressed Enter to add first todo on internal:attr=[placeholder="What needs to be done?"i]
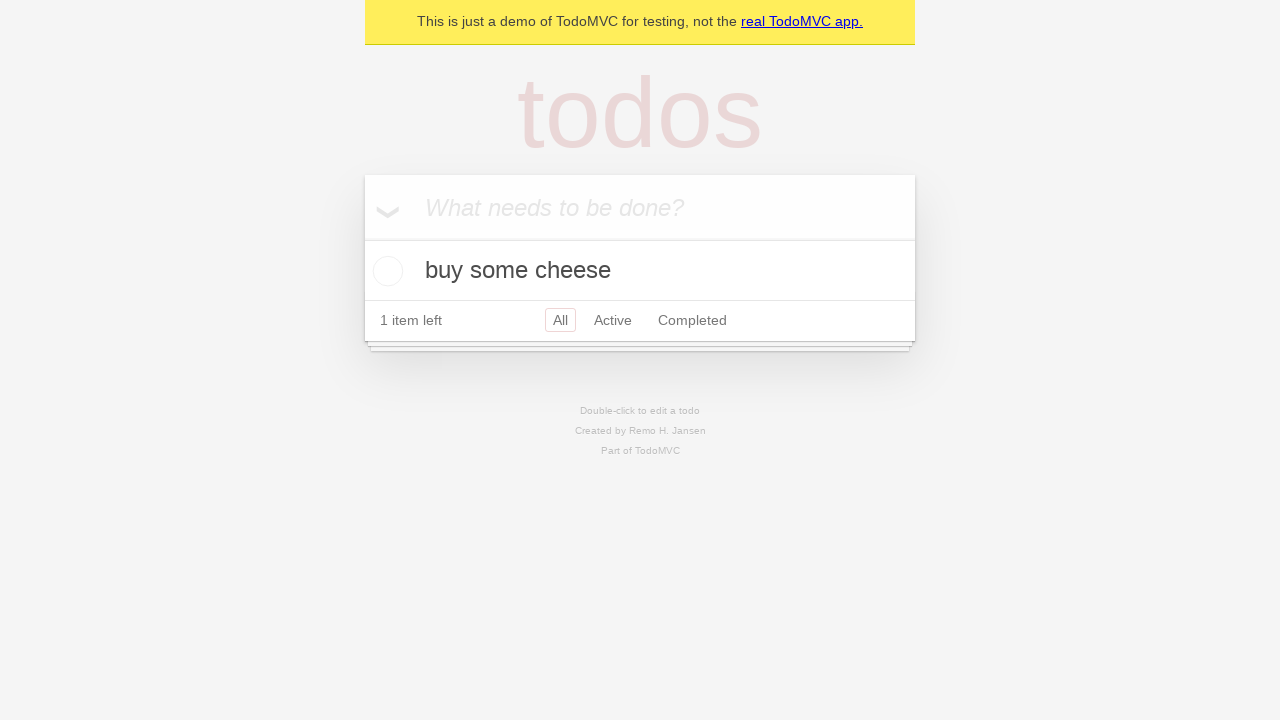

Filled second todo: 'feed the cat' on internal:attr=[placeholder="What needs to be done?"i]
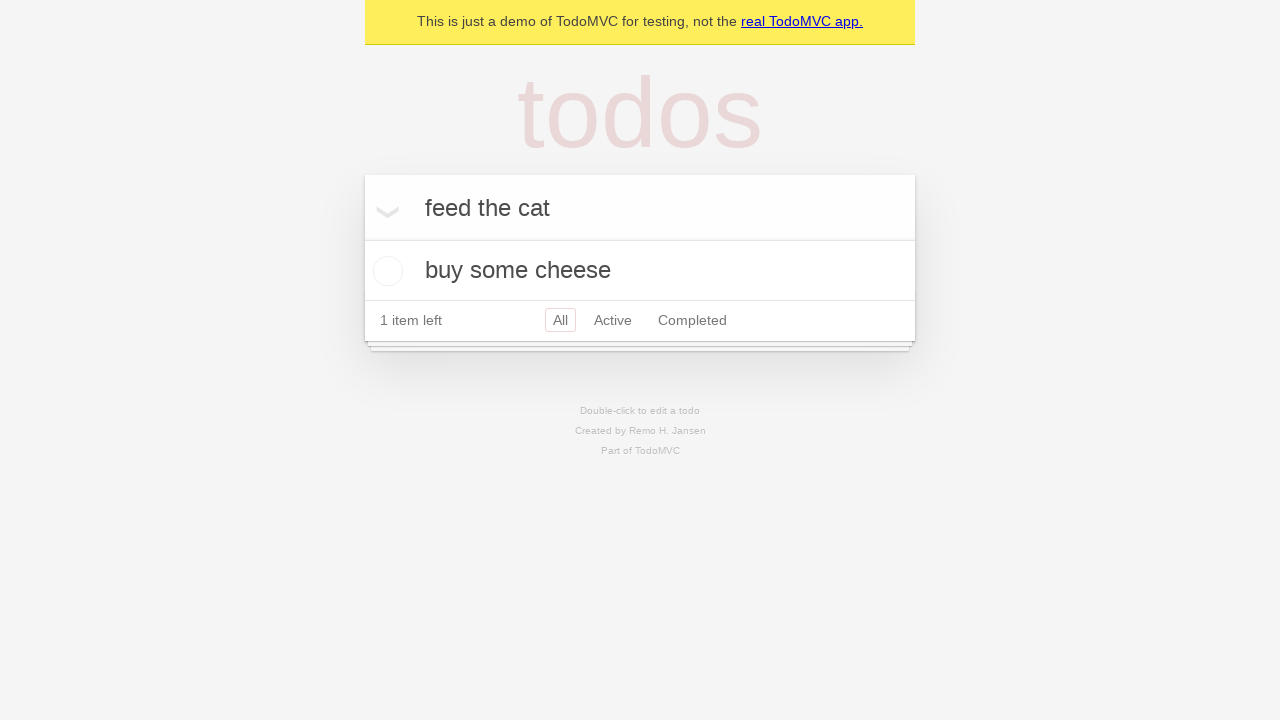

Pressed Enter to add second todo on internal:attr=[placeholder="What needs to be done?"i]
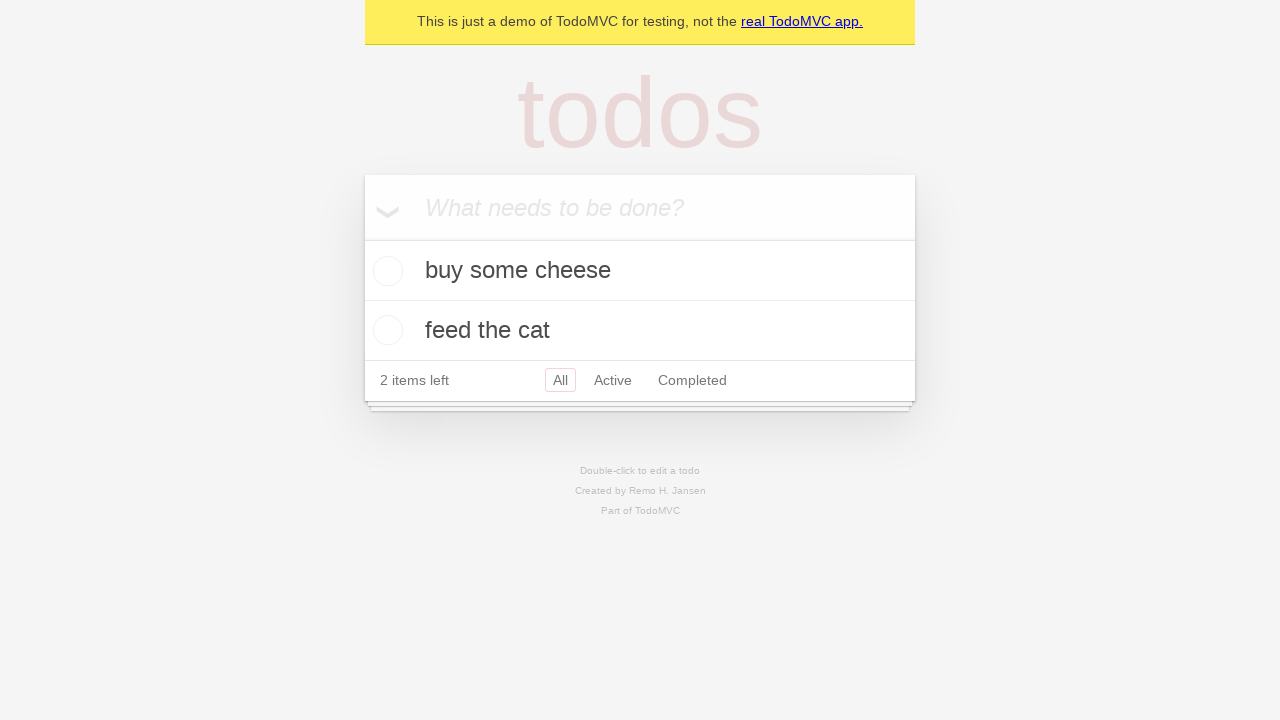

Filled third todo: 'book a doctors appointment' on internal:attr=[placeholder="What needs to be done?"i]
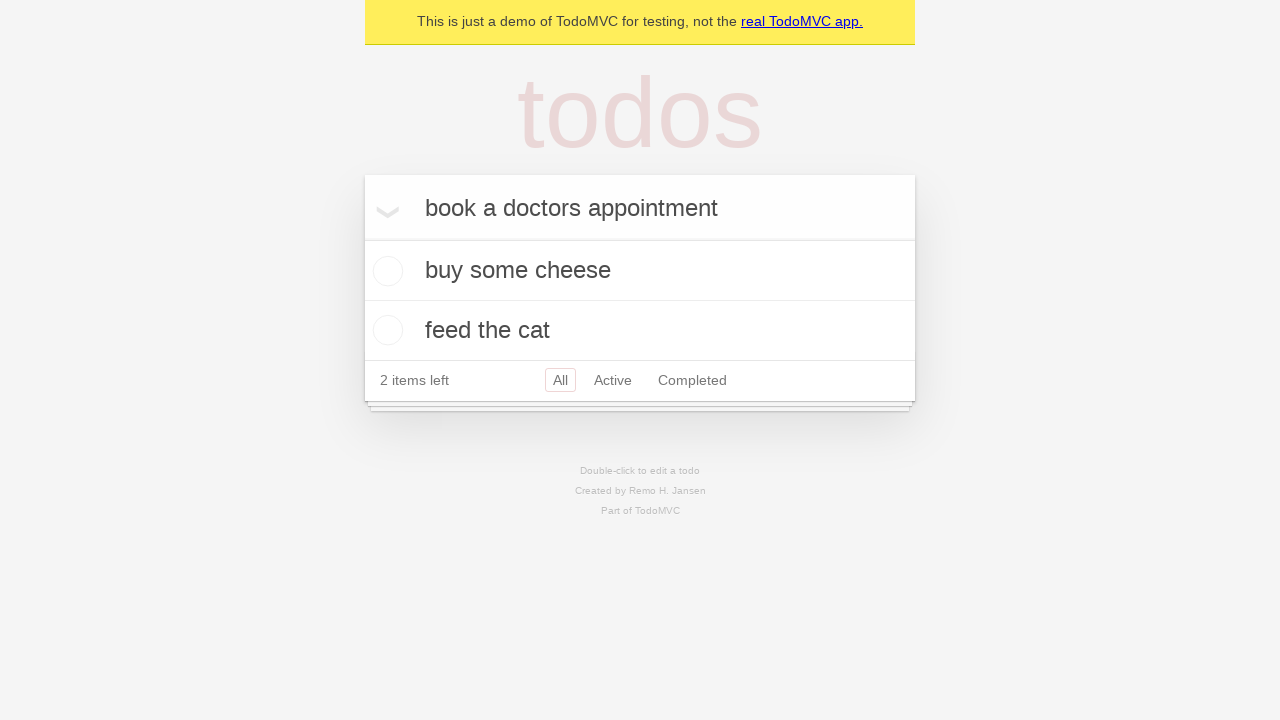

Pressed Enter to add third todo on internal:attr=[placeholder="What needs to be done?"i]
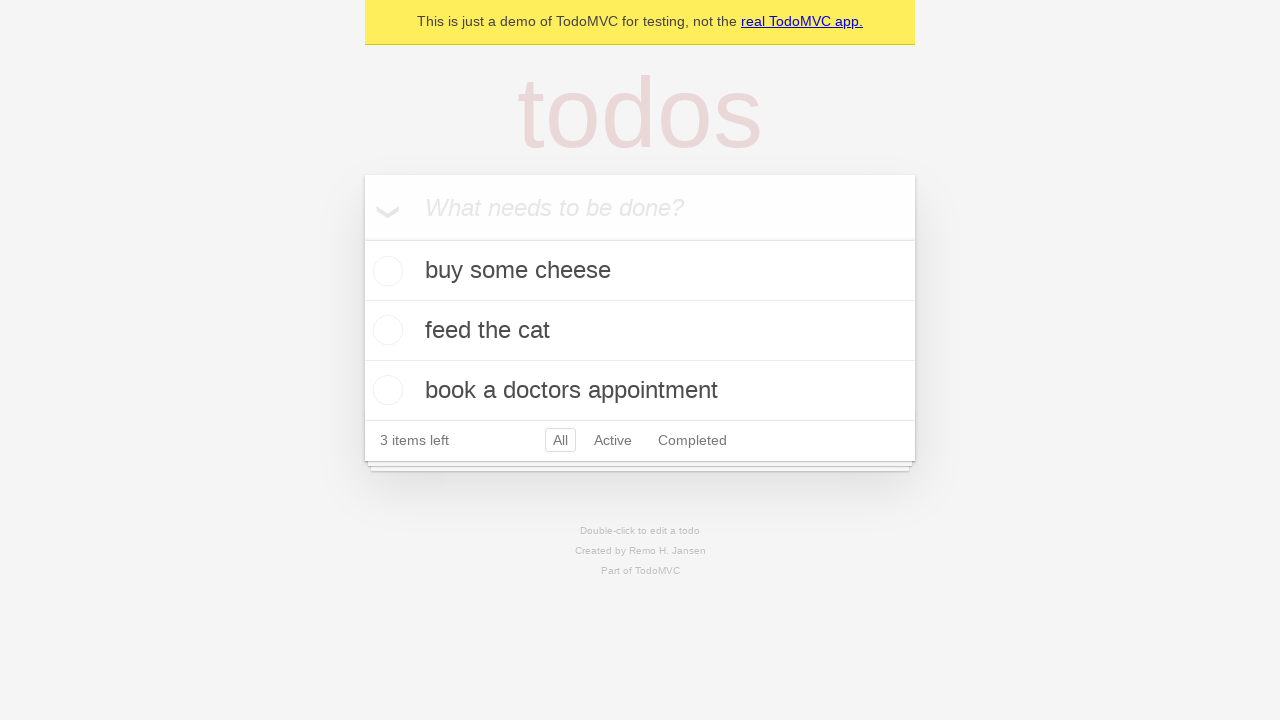

Checked the first todo item as completed at (385, 271) on .todo-list li .toggle >> nth=0
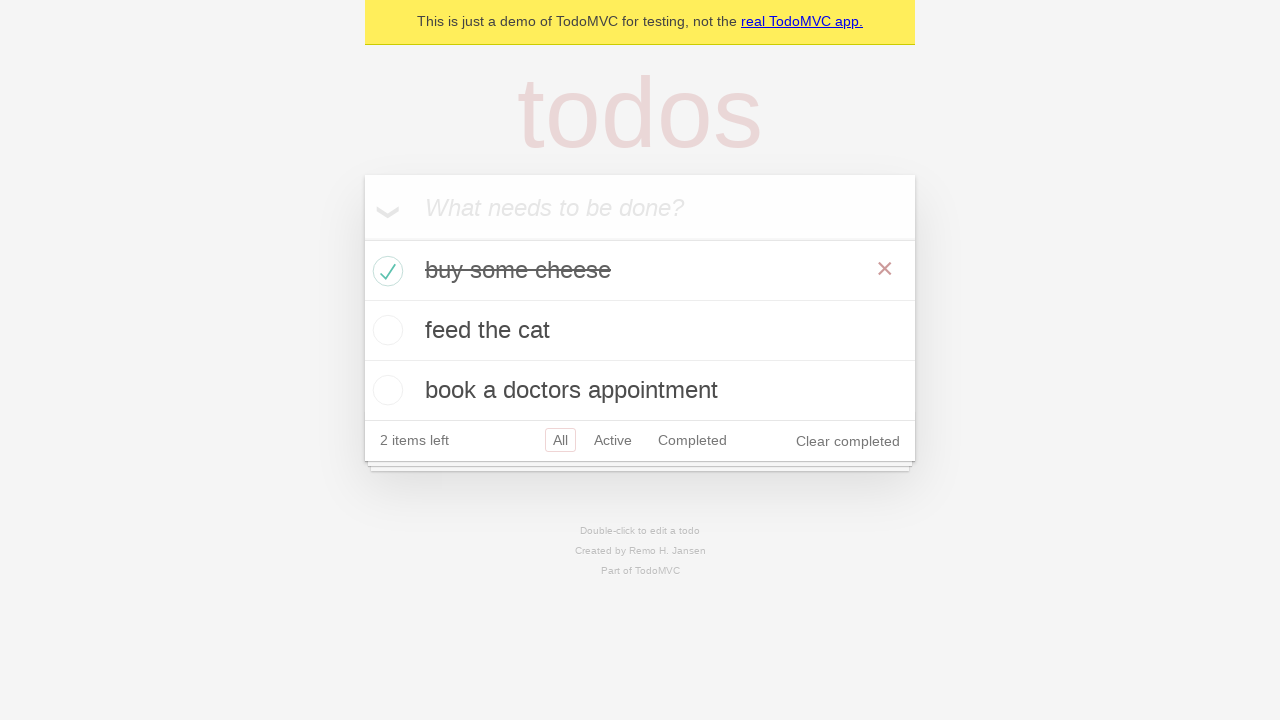

Clicked the 'Clear completed' button to remove the completed item at (848, 441) on internal:role=button[name="Clear completed"i]
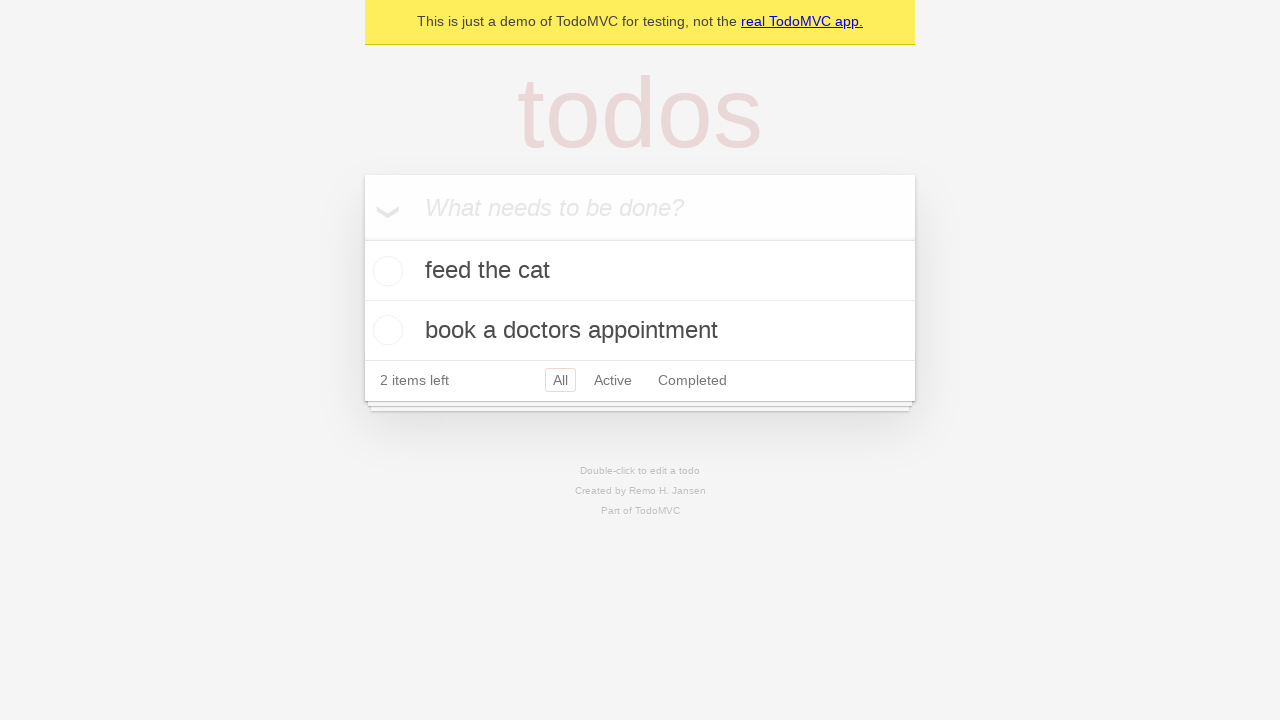

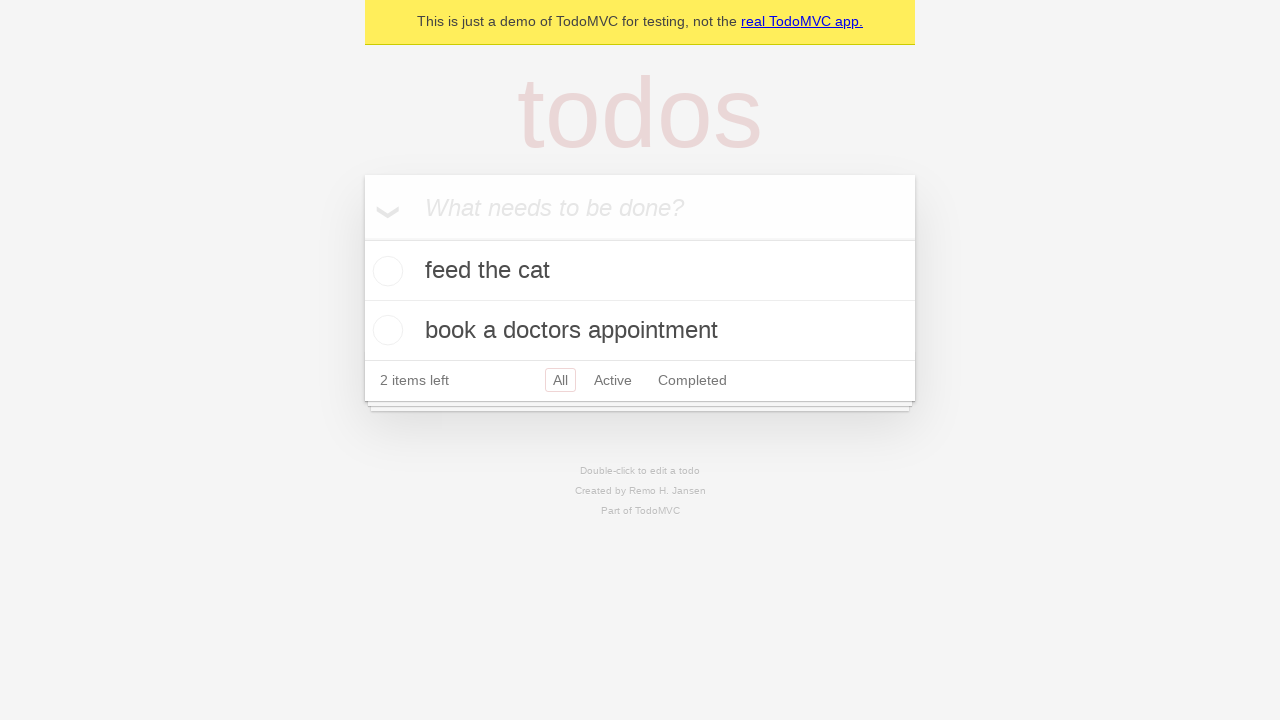